Tests checkbox functionality by ensuring both checkboxes are selected, clicking them only if they are not already selected

Starting URL: https://the-internet.herokuapp.com/checkboxes

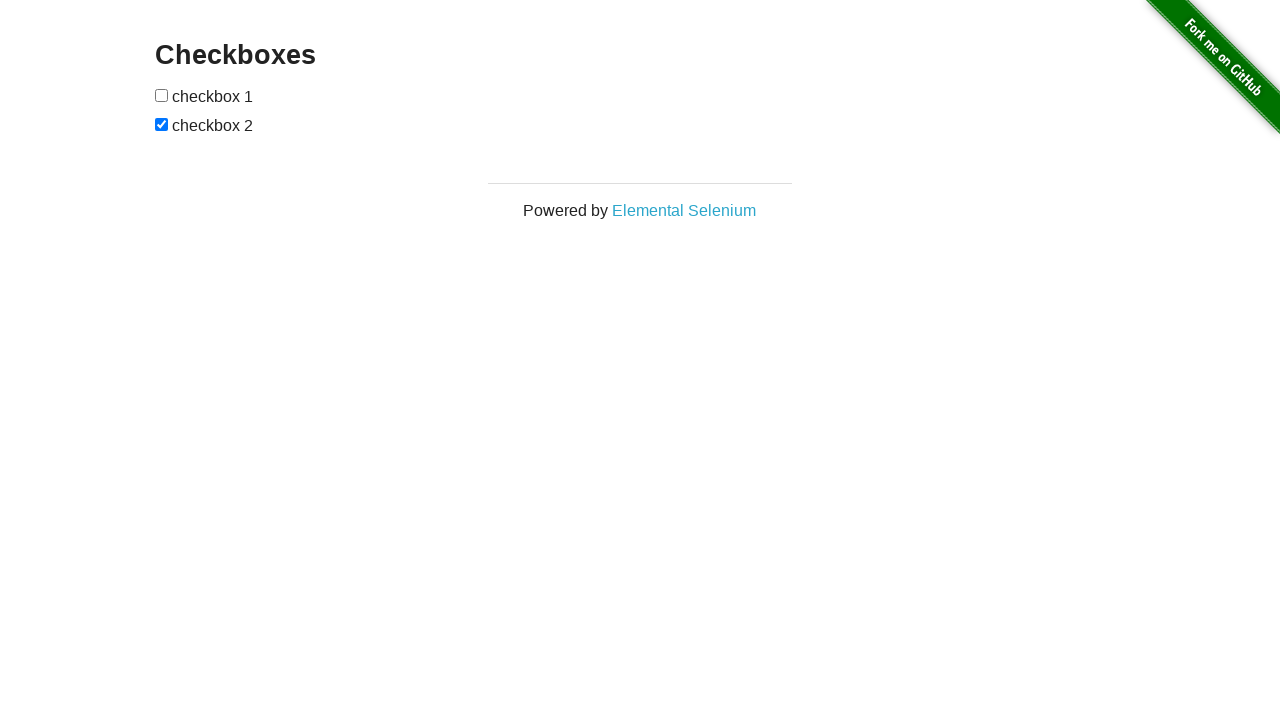

Navigated to checkbox test page
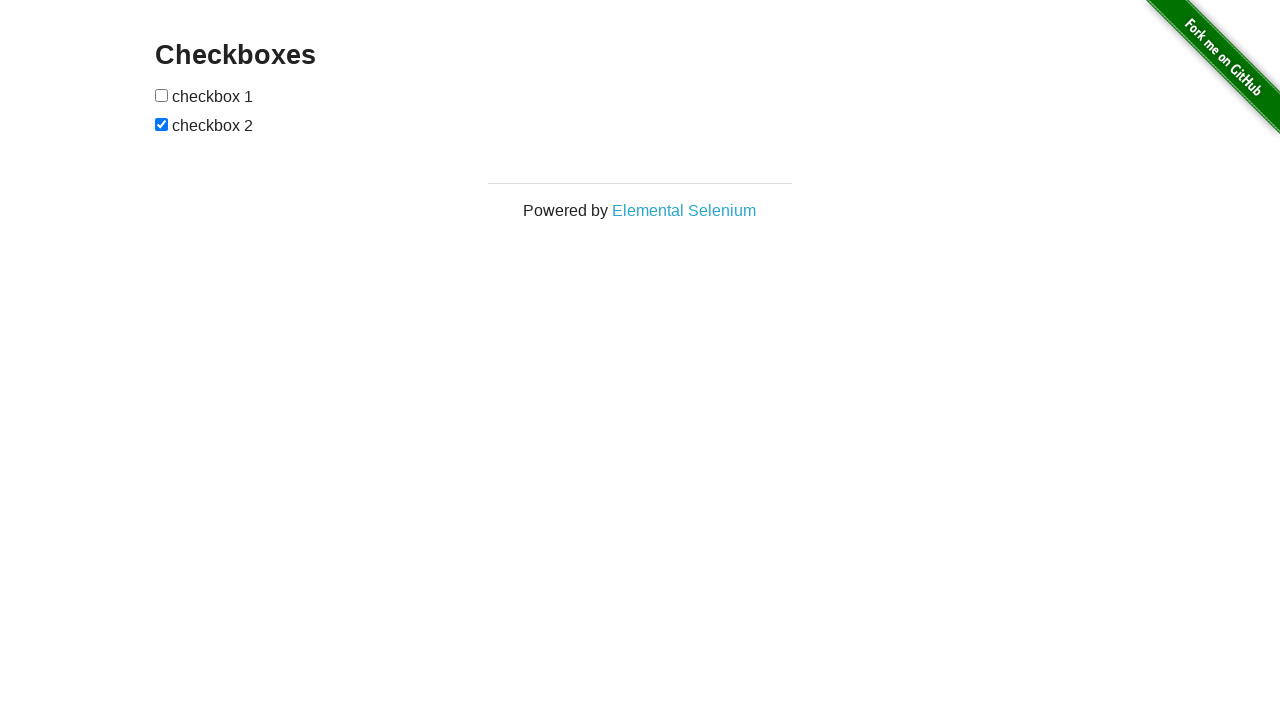

Located first checkbox element
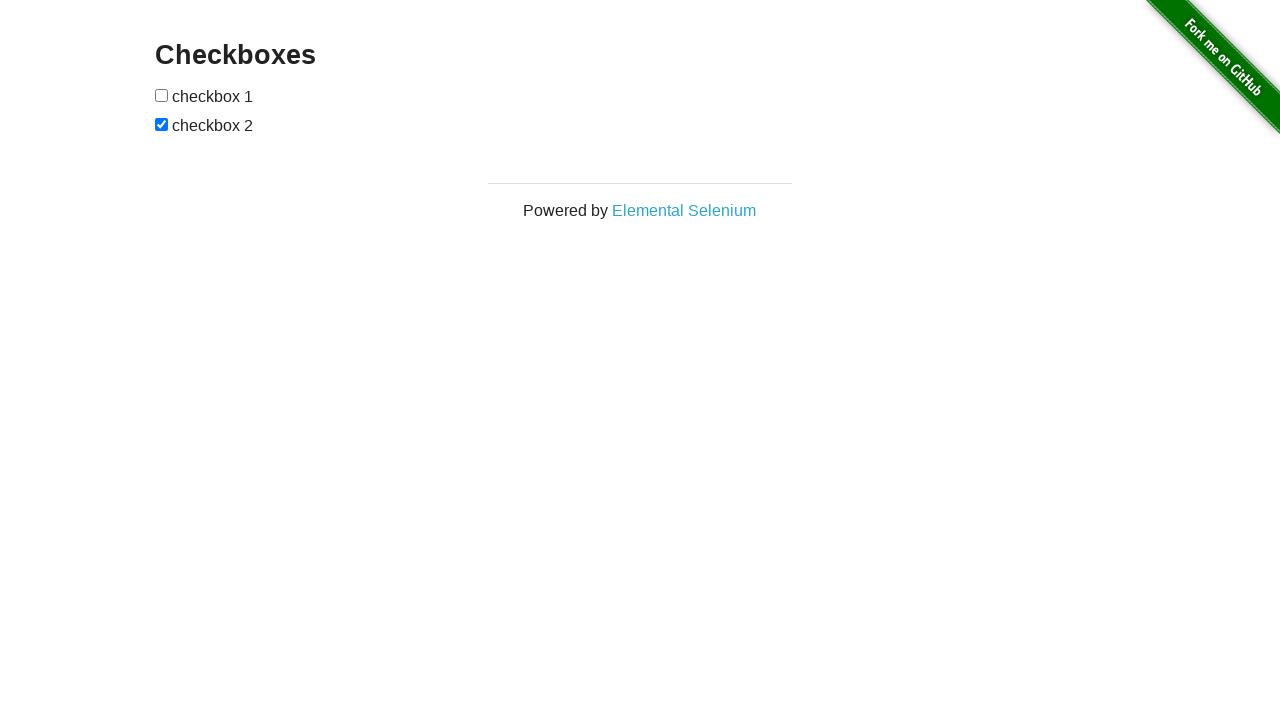

Located second checkbox element
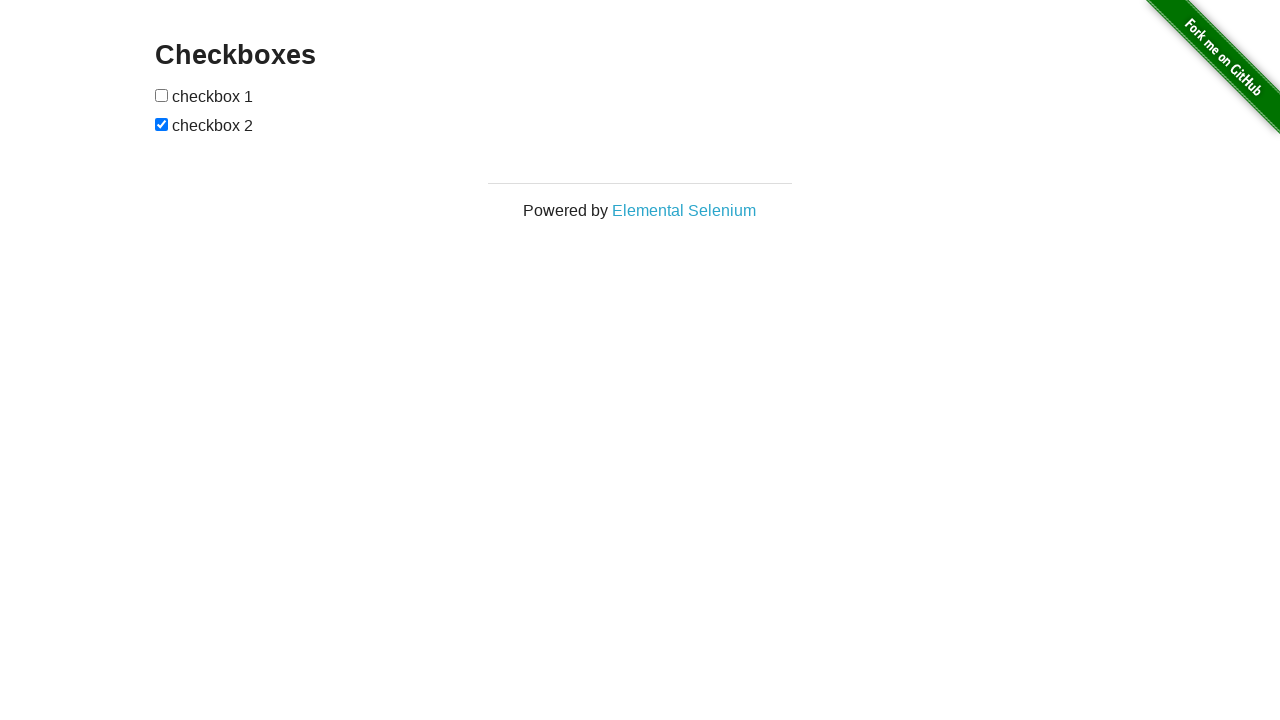

Checked first checkbox status - not selected
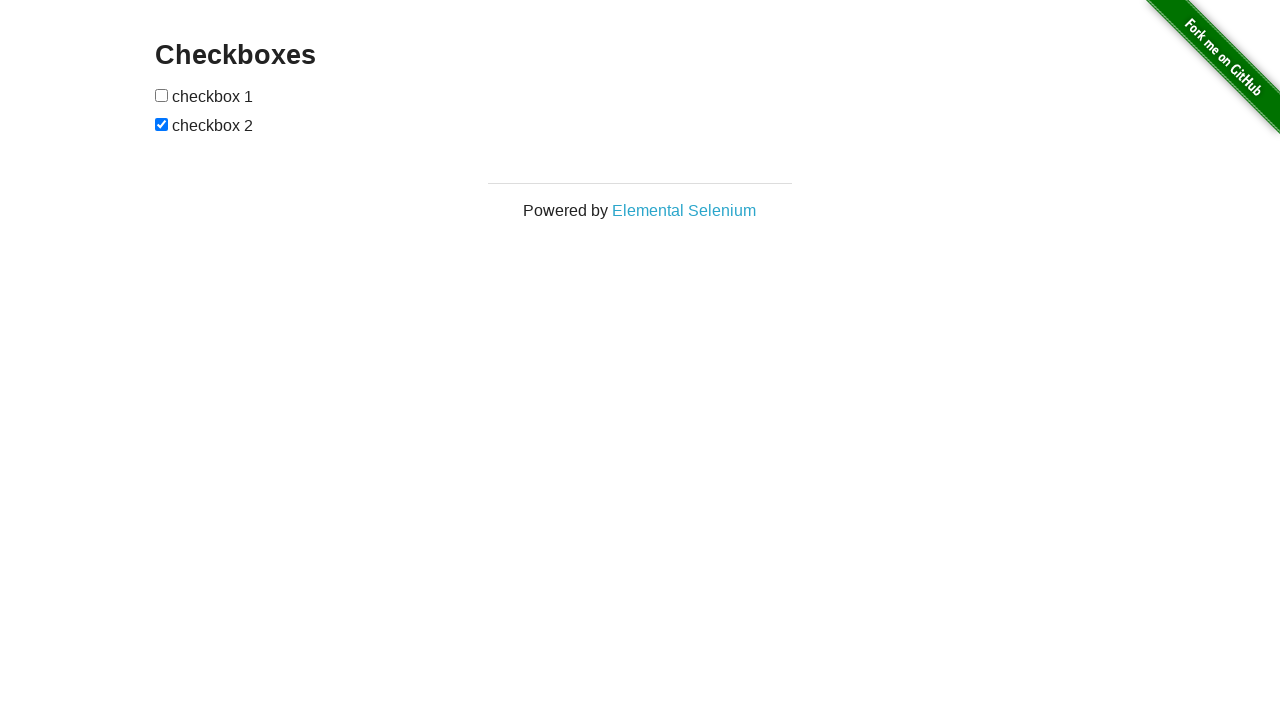

Clicked first checkbox to select it at (162, 95) on xpath=//*[@id="checkboxes"]/input[1]
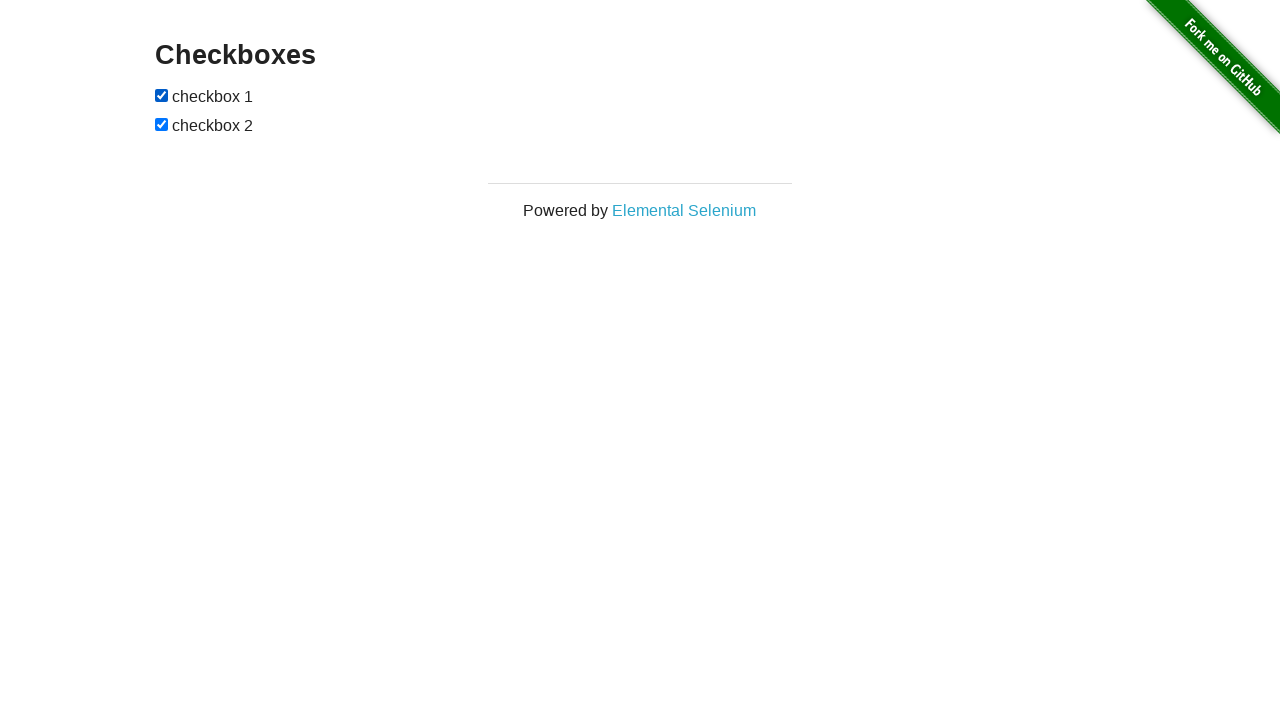

Checked second checkbox status - already selected
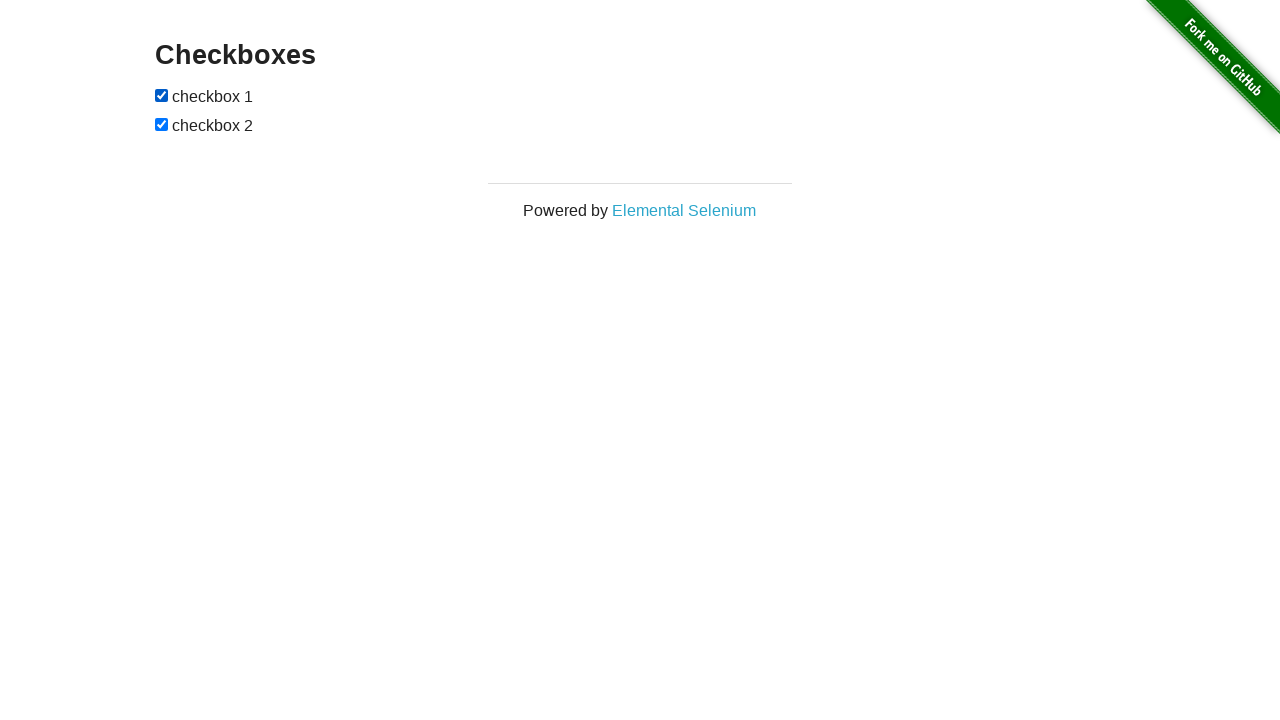

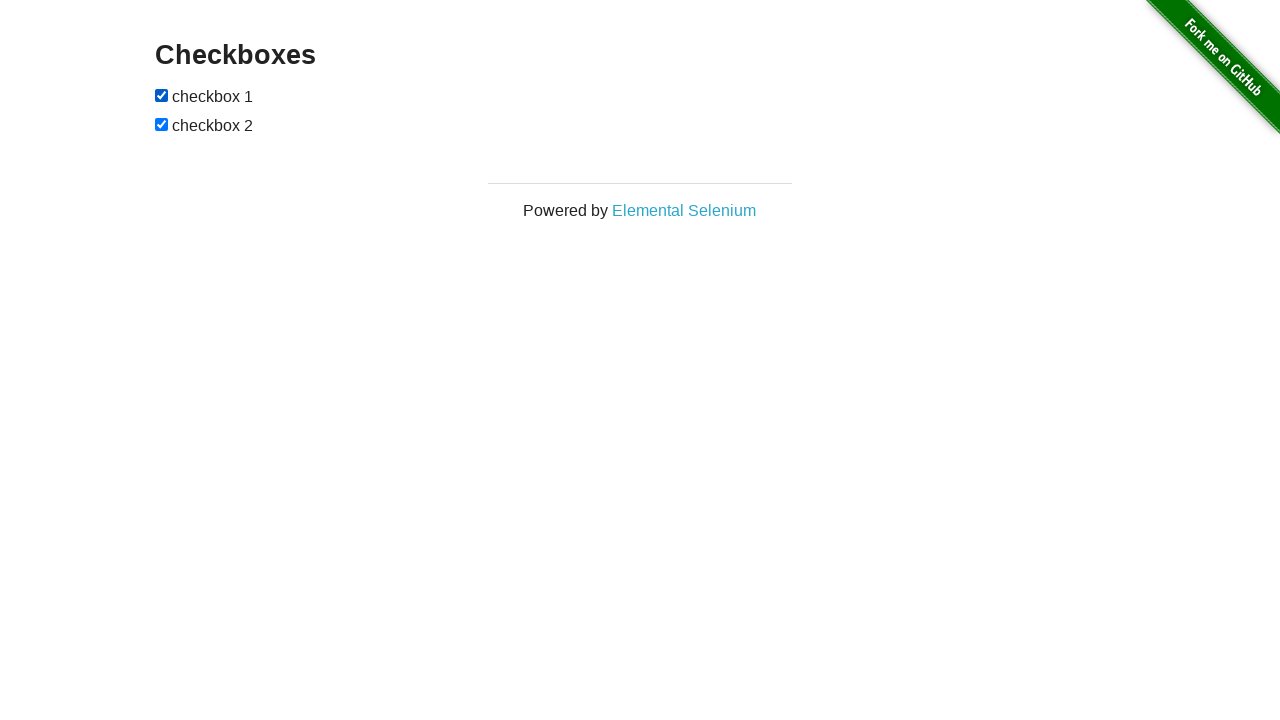